Fills the current address field in a practice form using CSS selector with placeholder attribute

Starting URL: https://demoqa.com/automation-practice-form

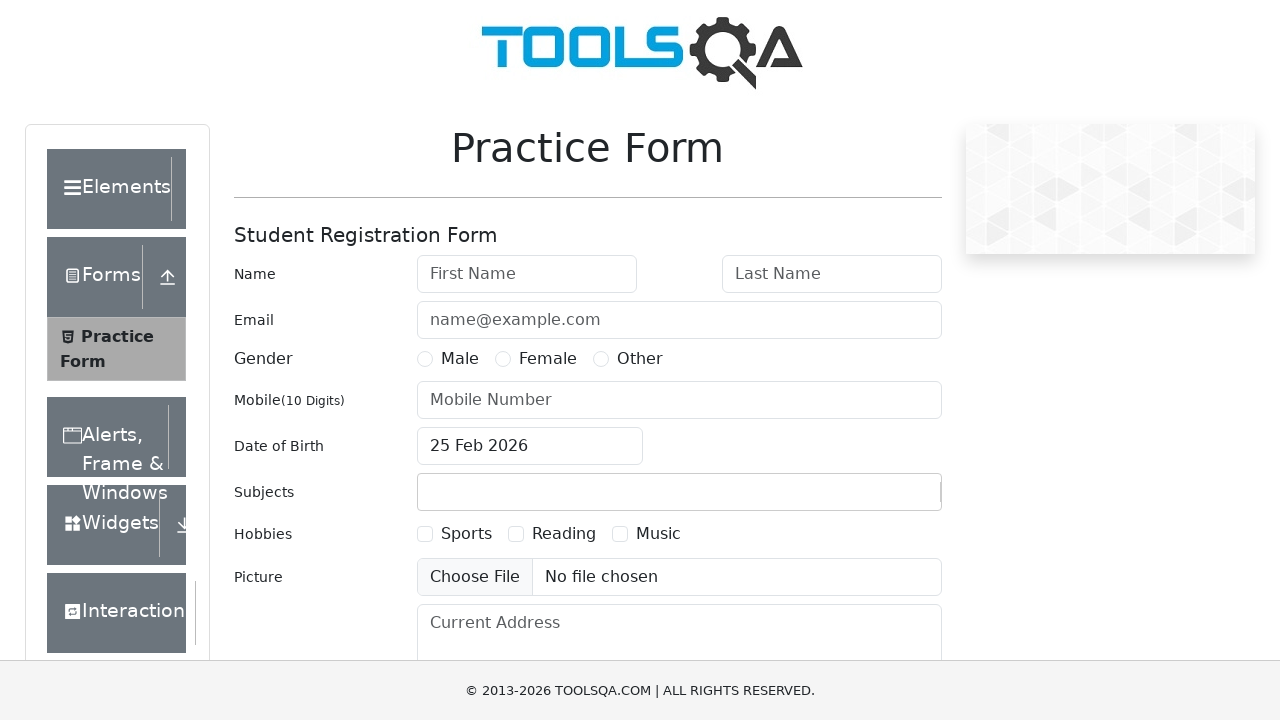

Filled current address field with 'Jalan Rusak no. 145 Kelurahan Kuvukiland Kota Jakarta Tenggara' using CSS selector with placeholder attribute on textarea[placeholder='Current Address']
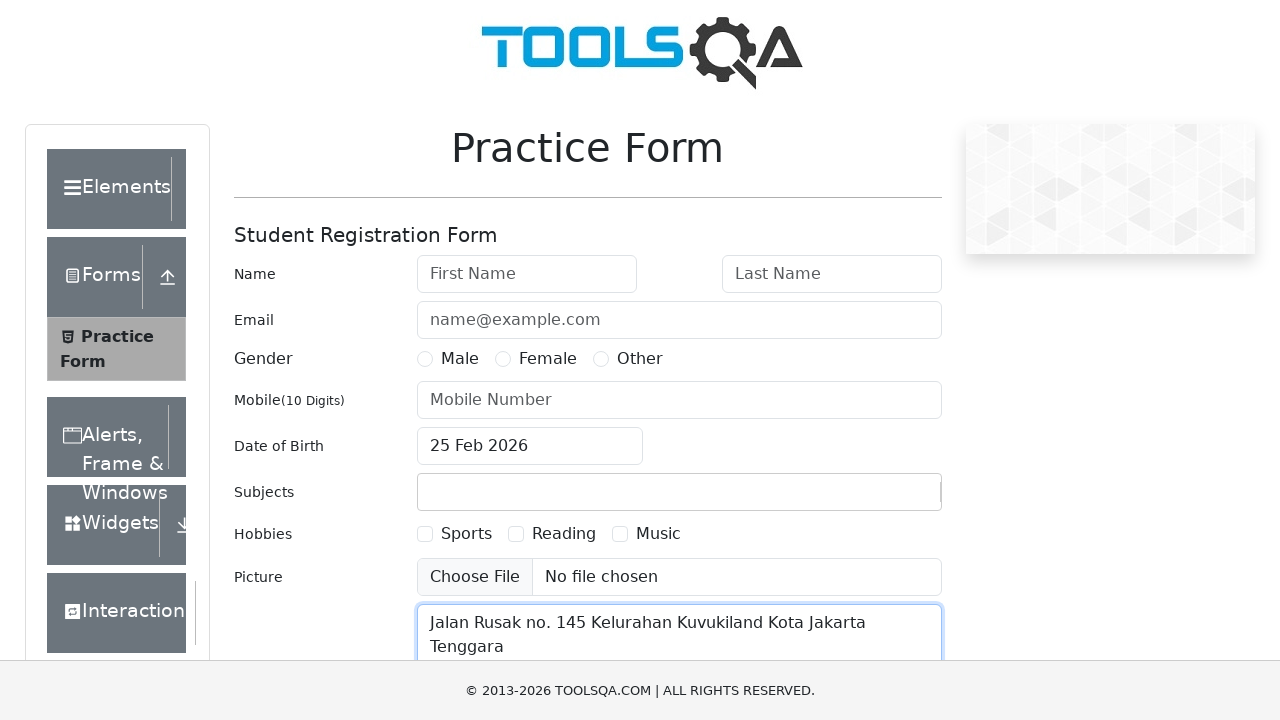

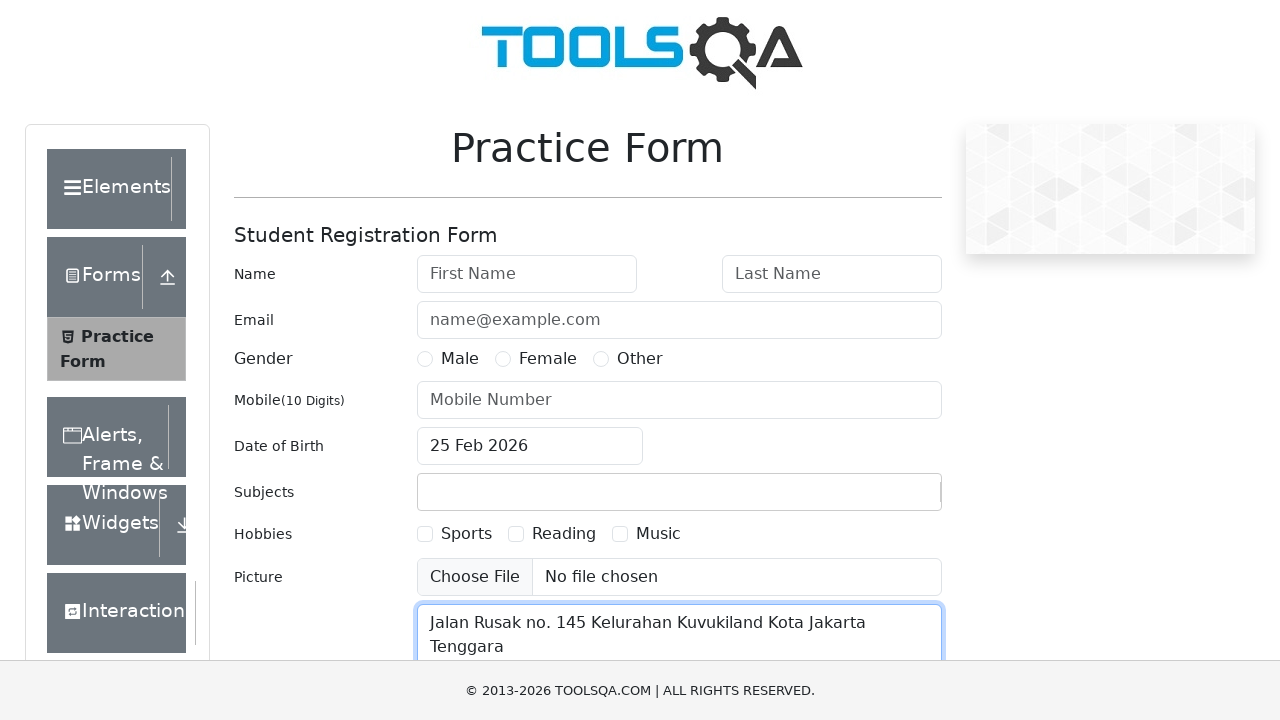